Tests iframe handling by switching to a frame, entering text in an input field, then switching back to parent frame and clicking Home link

Starting URL: https://demo.automationtesting.in/Frames.html

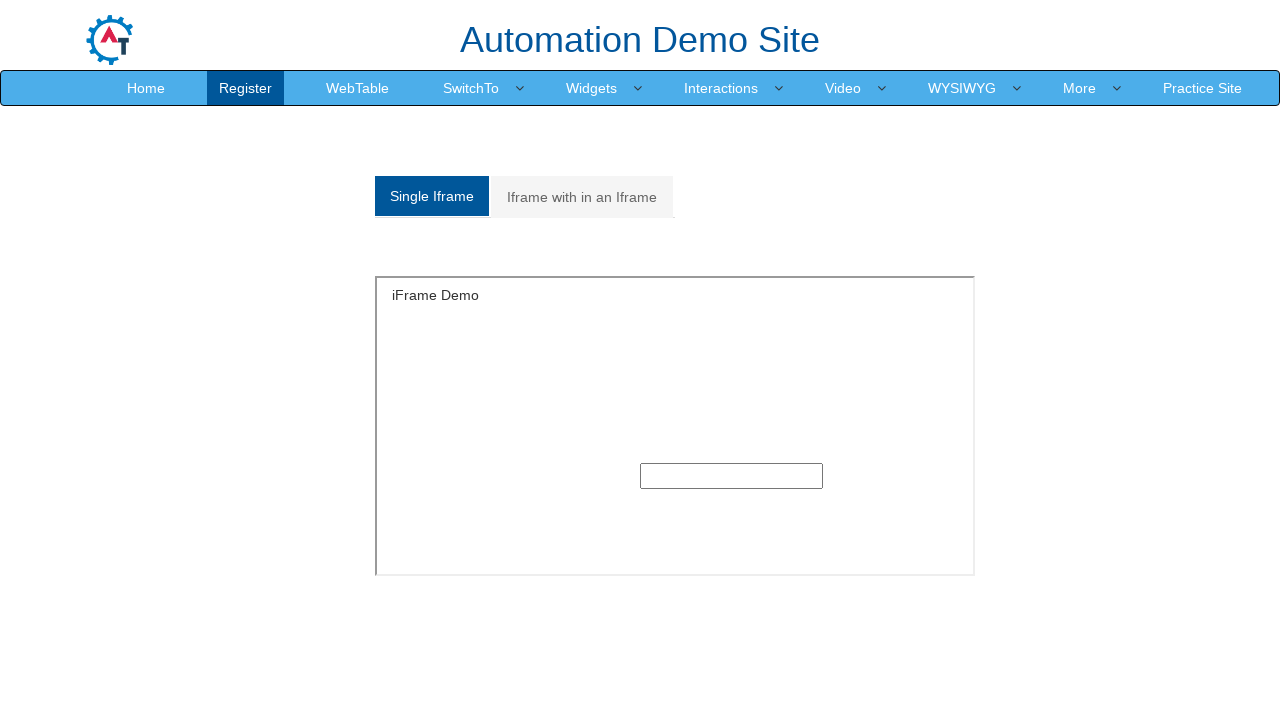

Reloaded the page
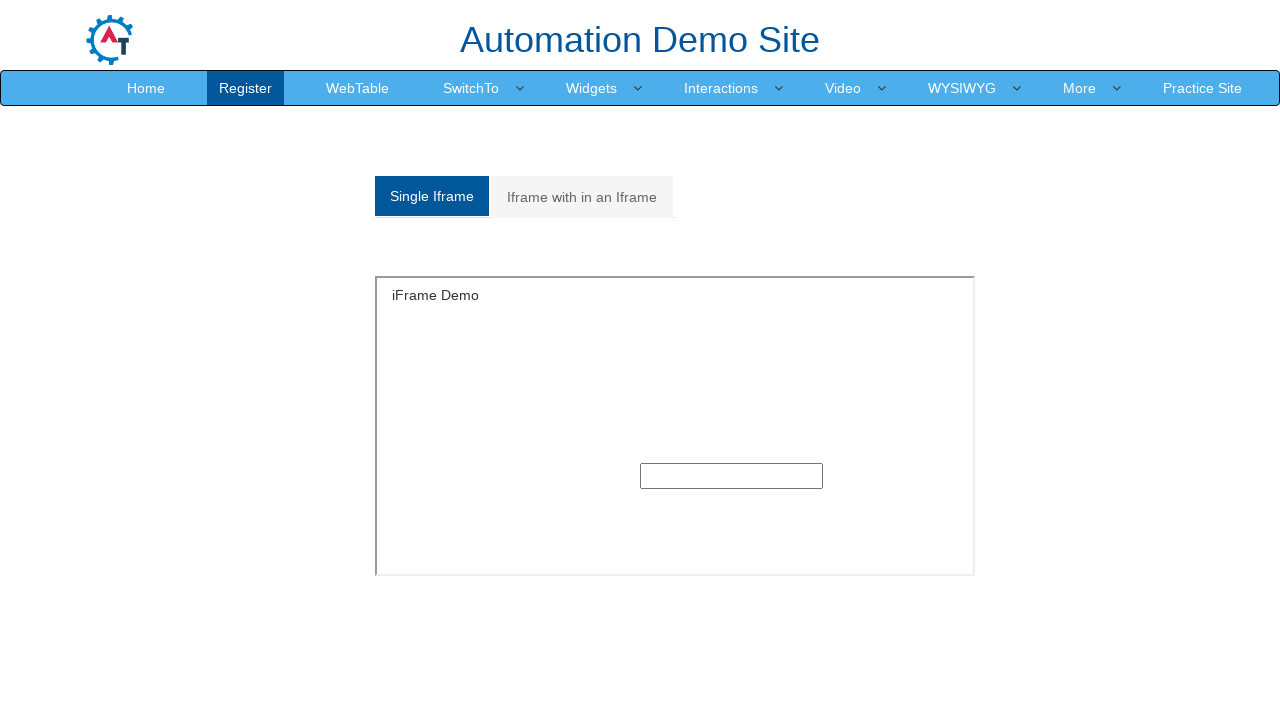

Located the iframe with id 'singleframe'
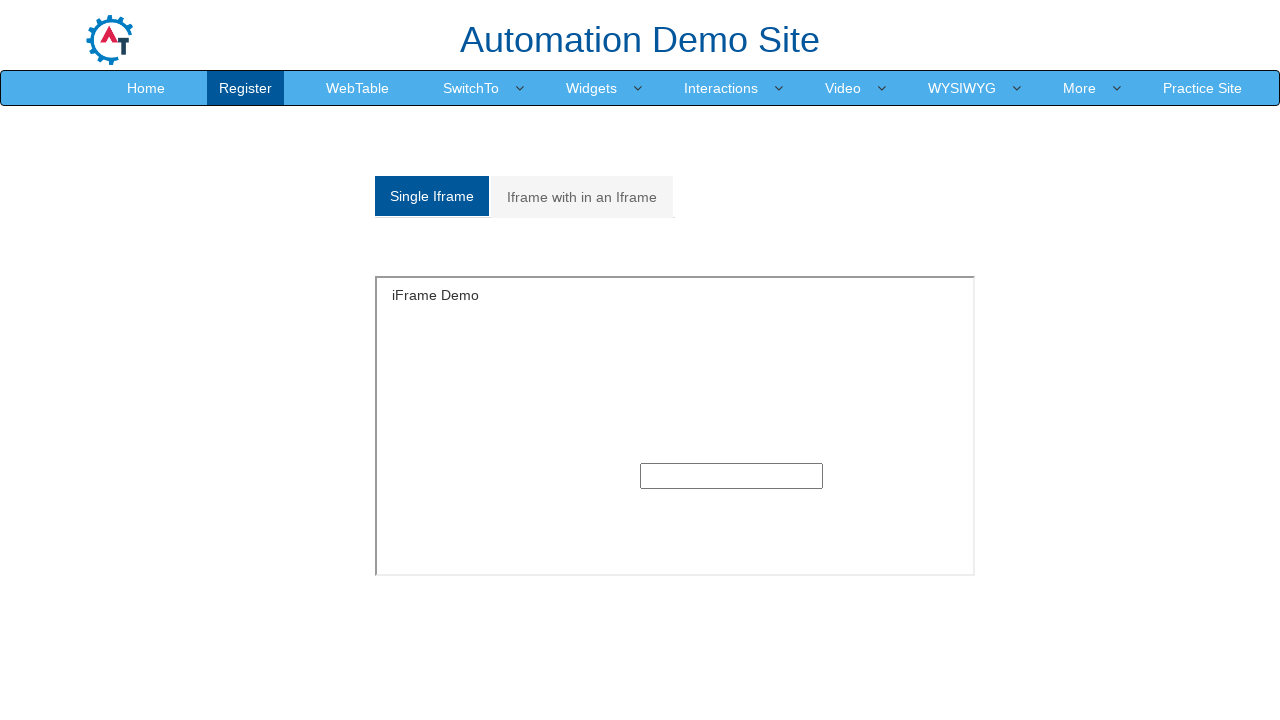

Entered 'Logesh' in text input field within iframe on #singleframe >> nth=0 >> internal:control=enter-frame >> xpath=//input[@type='te
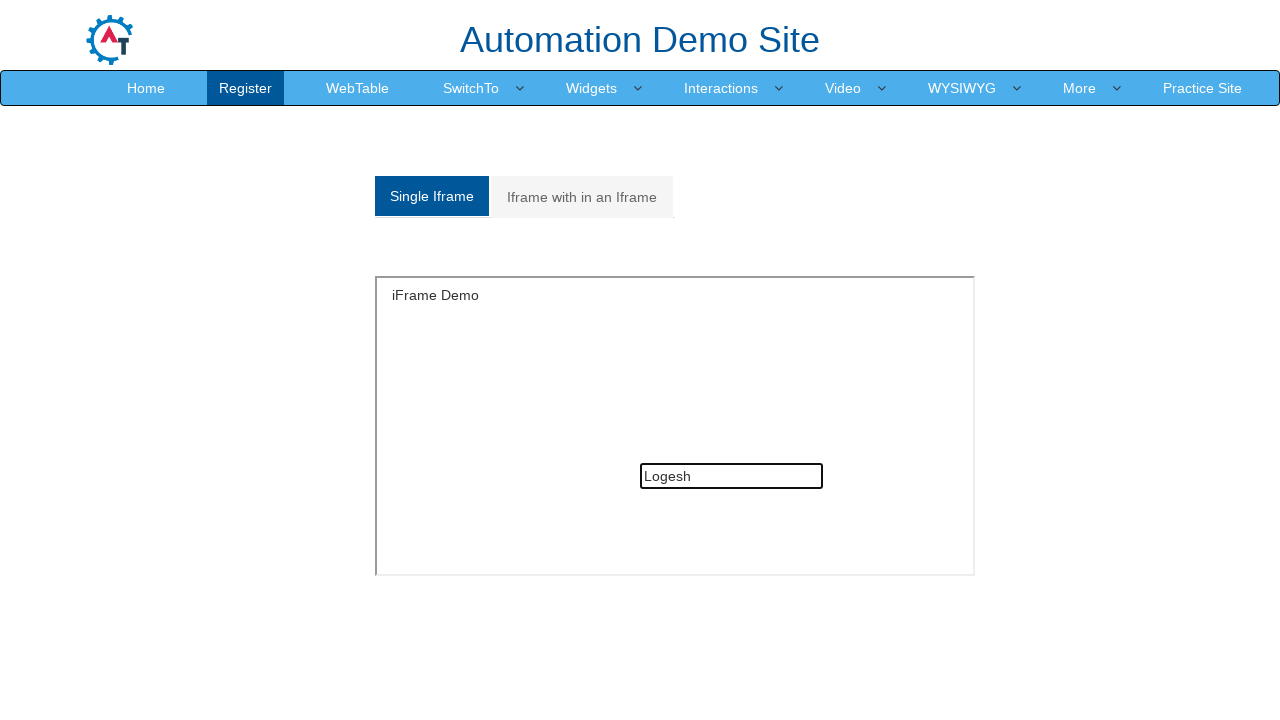

Clicked Home link in parent frame at (146, 88) on xpath=//*[text()='Home']
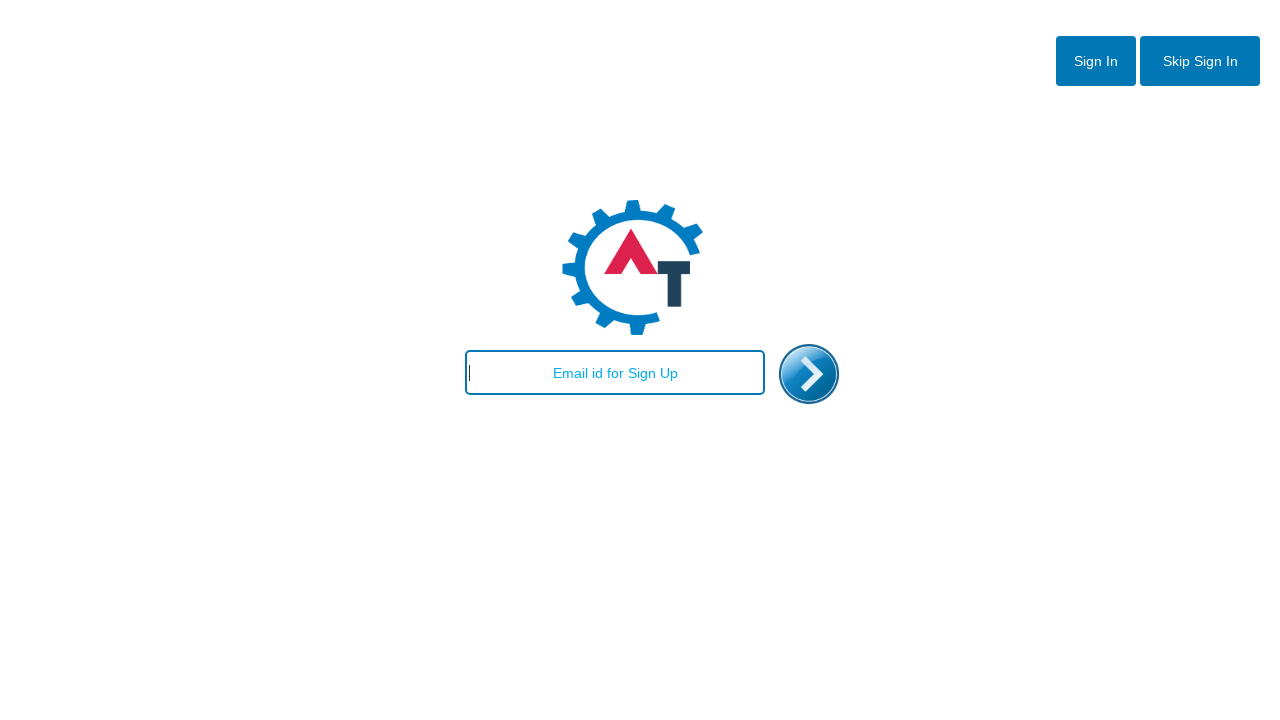

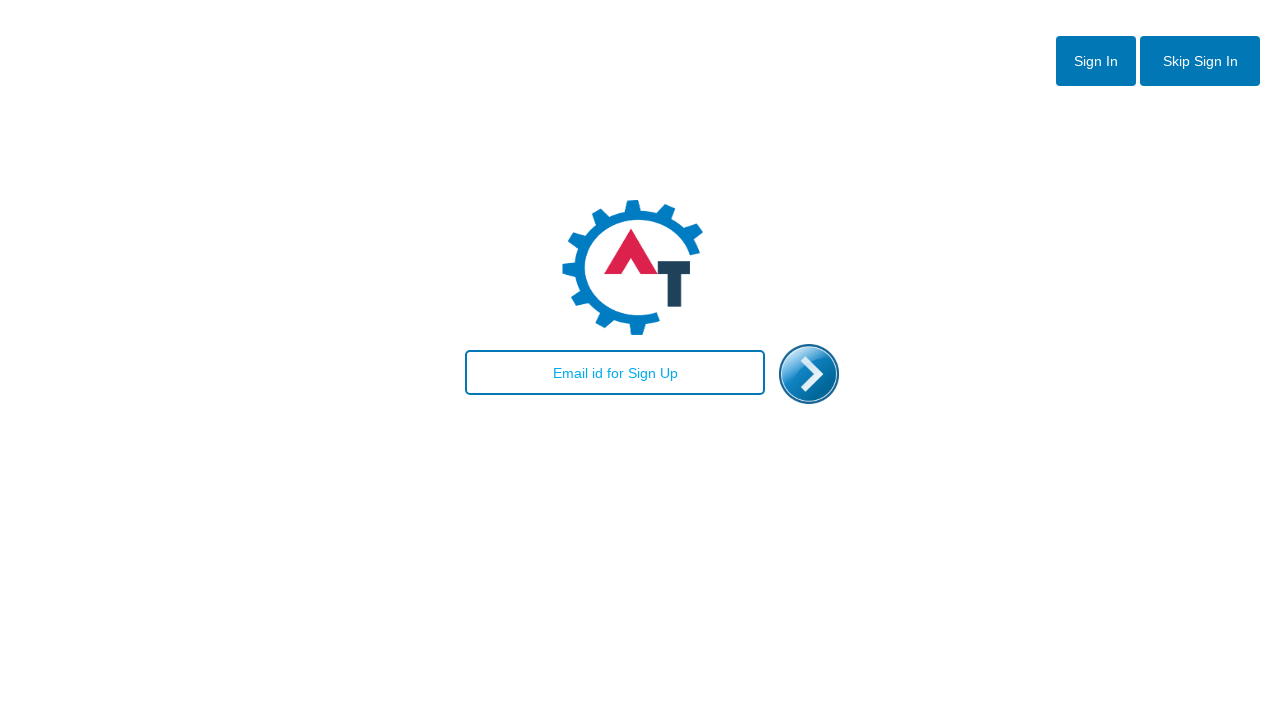